Tests entering 30 characters into all answer fields and clicking Next to verify navigation to question page.

Starting URL: https://shemsvcollege.github.io/Trivia/

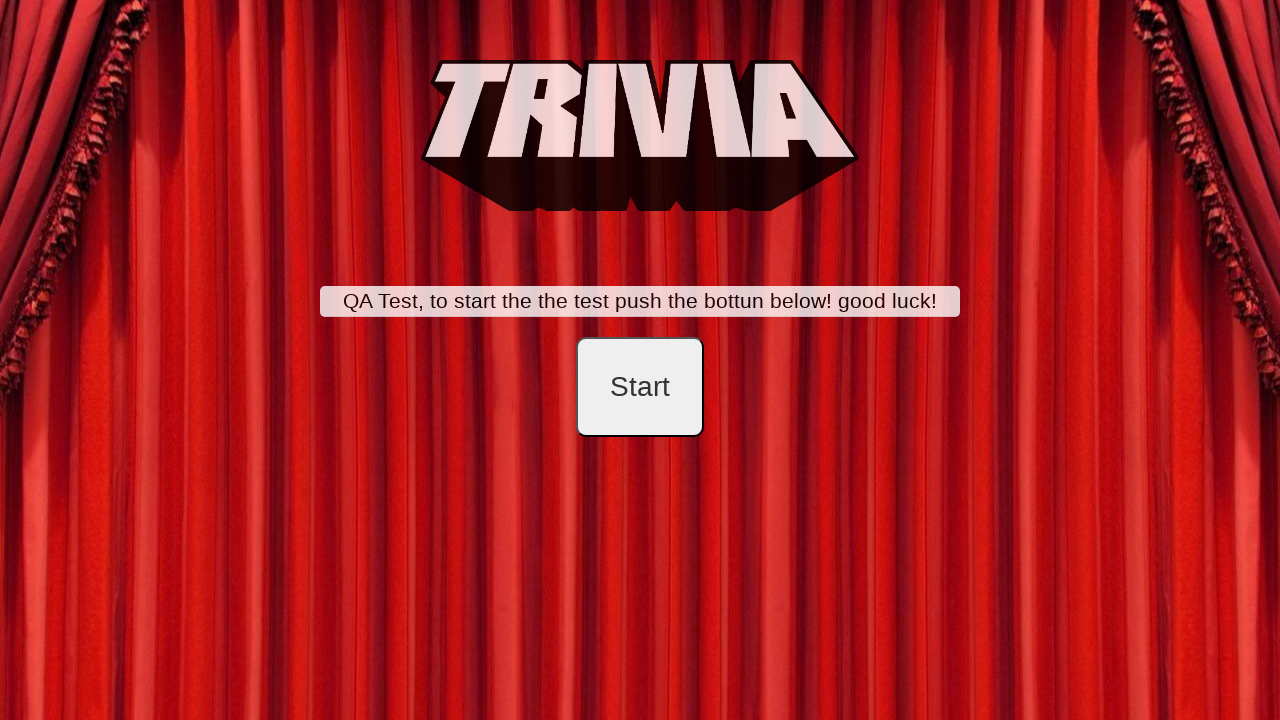

Clicked start button to begin trivia at (640, 387) on #startB
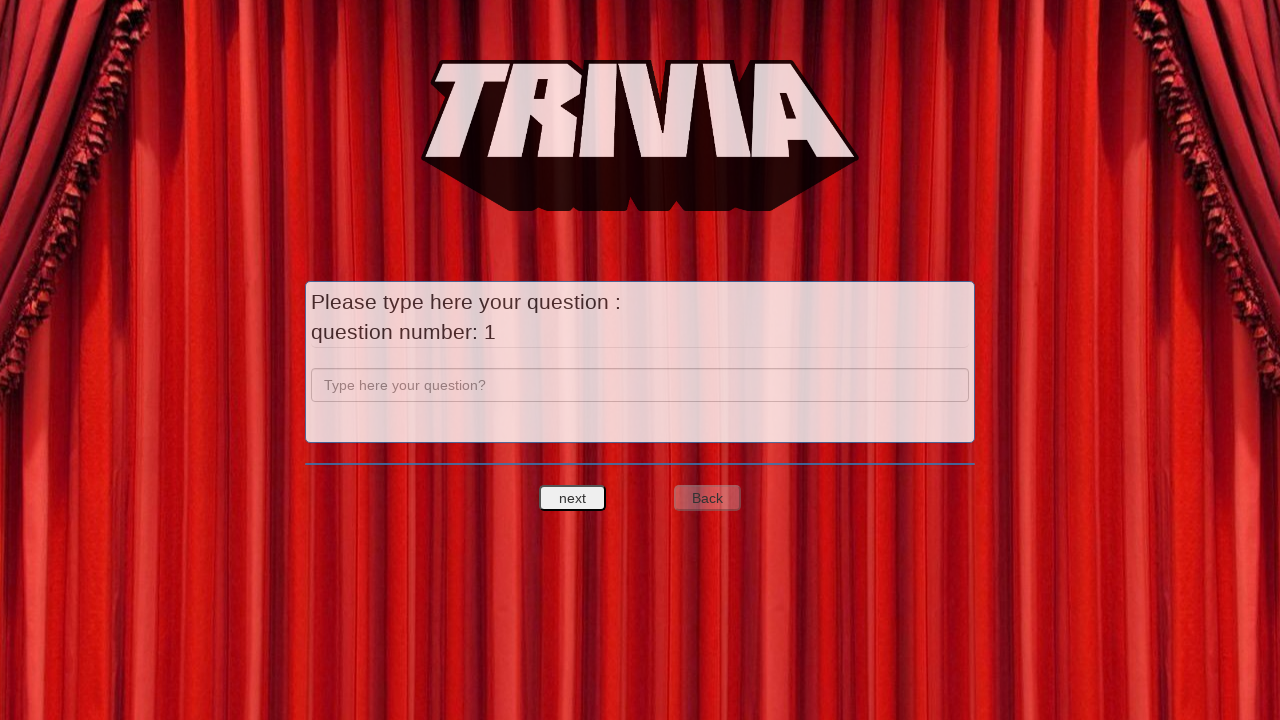

Entered 'a' in question field on input[name='question']
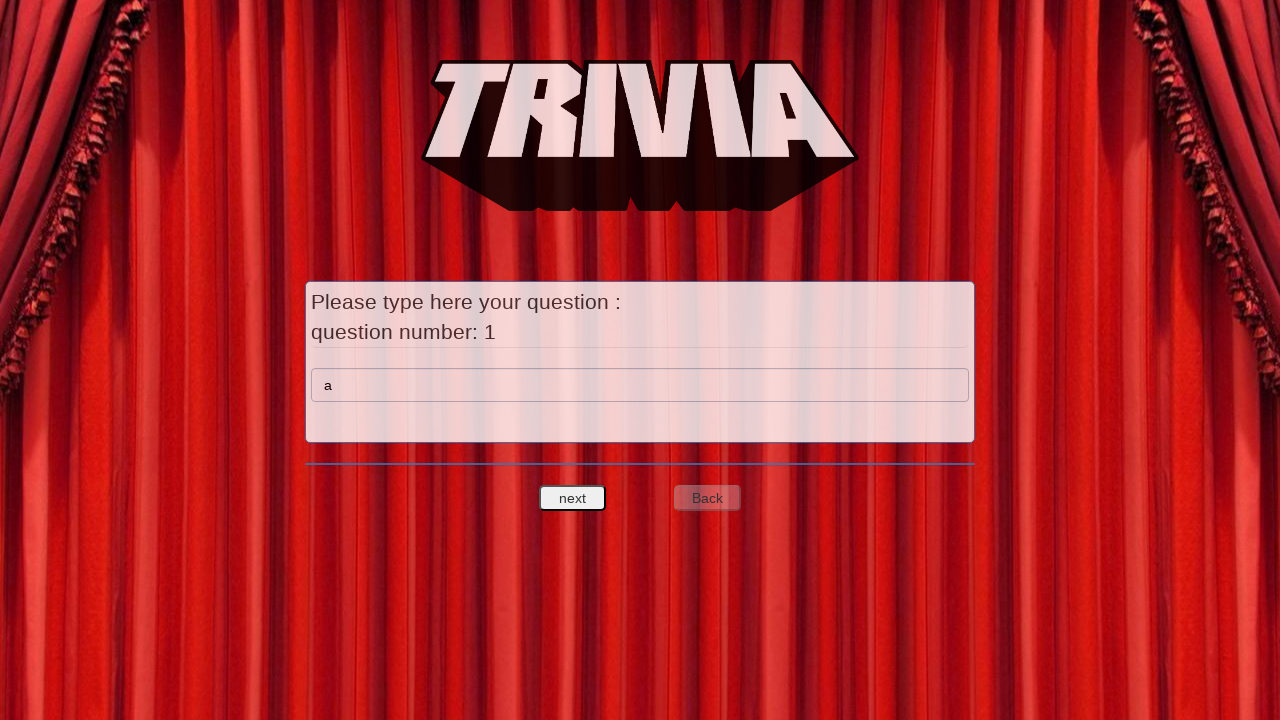

Clicked next button to proceed to answer entry at (573, 498) on #nextquest
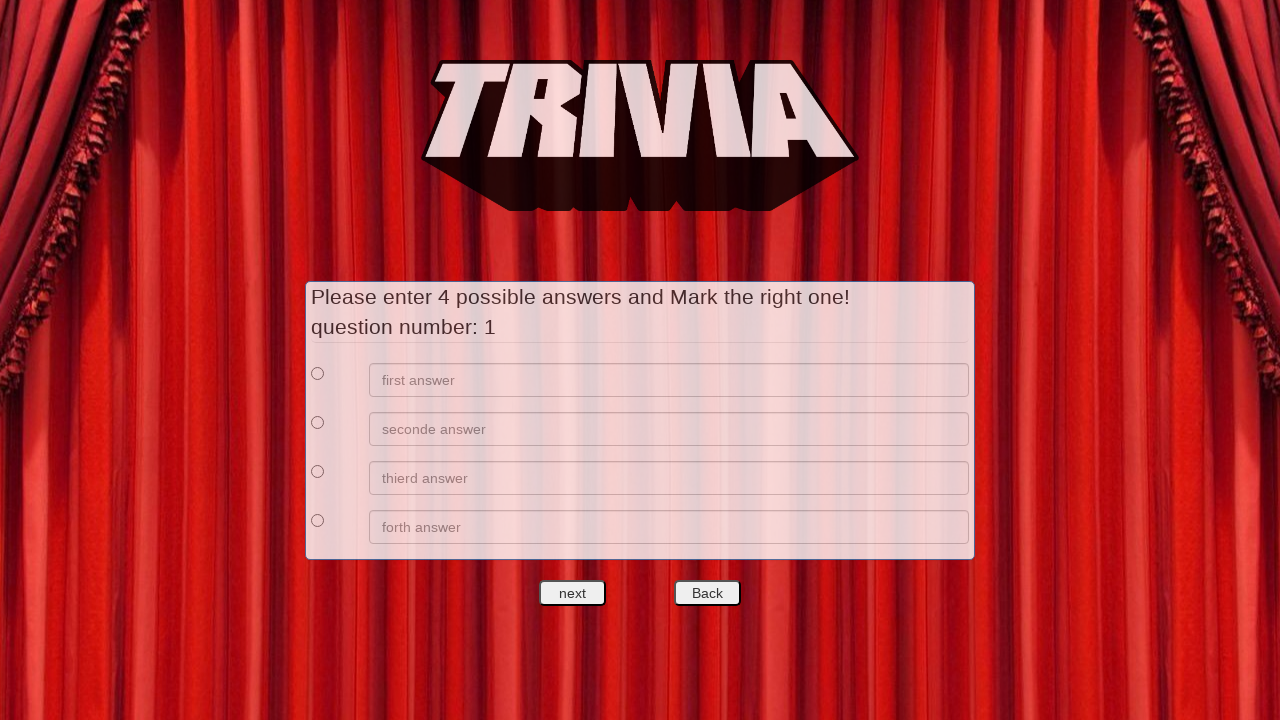

Filled first answer field with 30 'a' characters on xpath=//*[@id='answers']/div[1]/div[2]/input
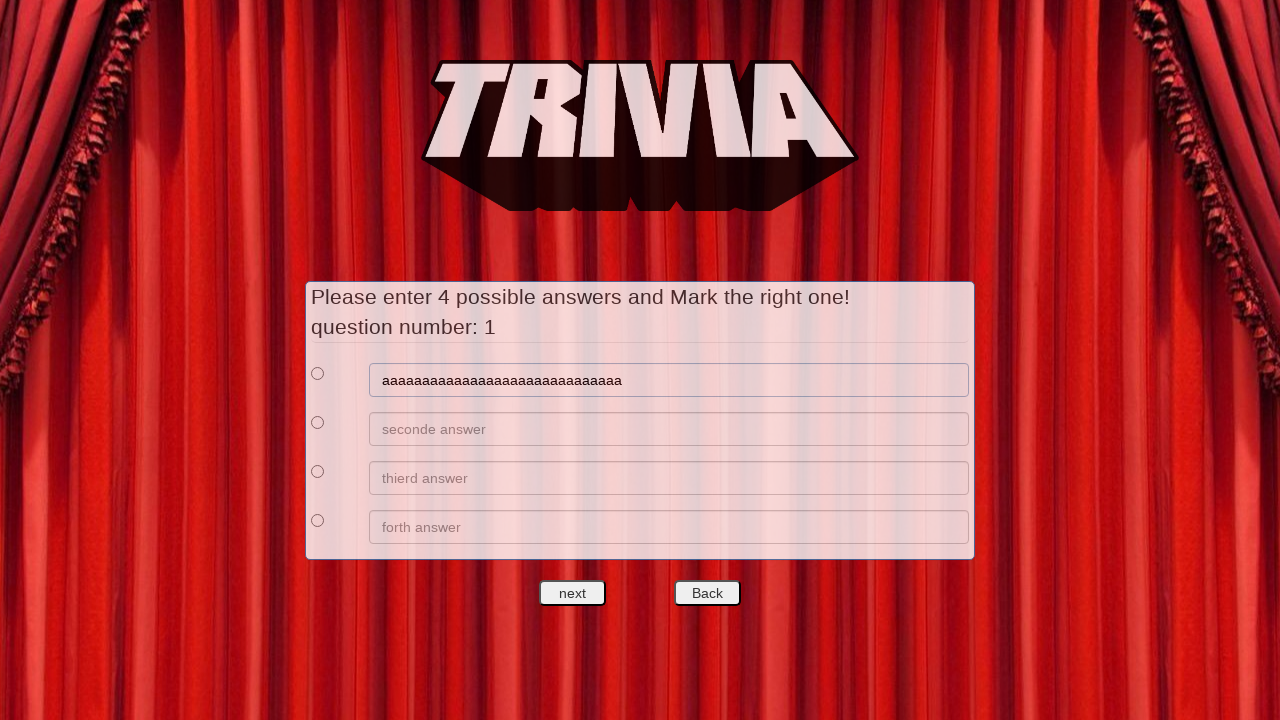

Filled second answer field with 30 'b' characters on xpath=//*[@id='answers']/div[2]/div[2]/input
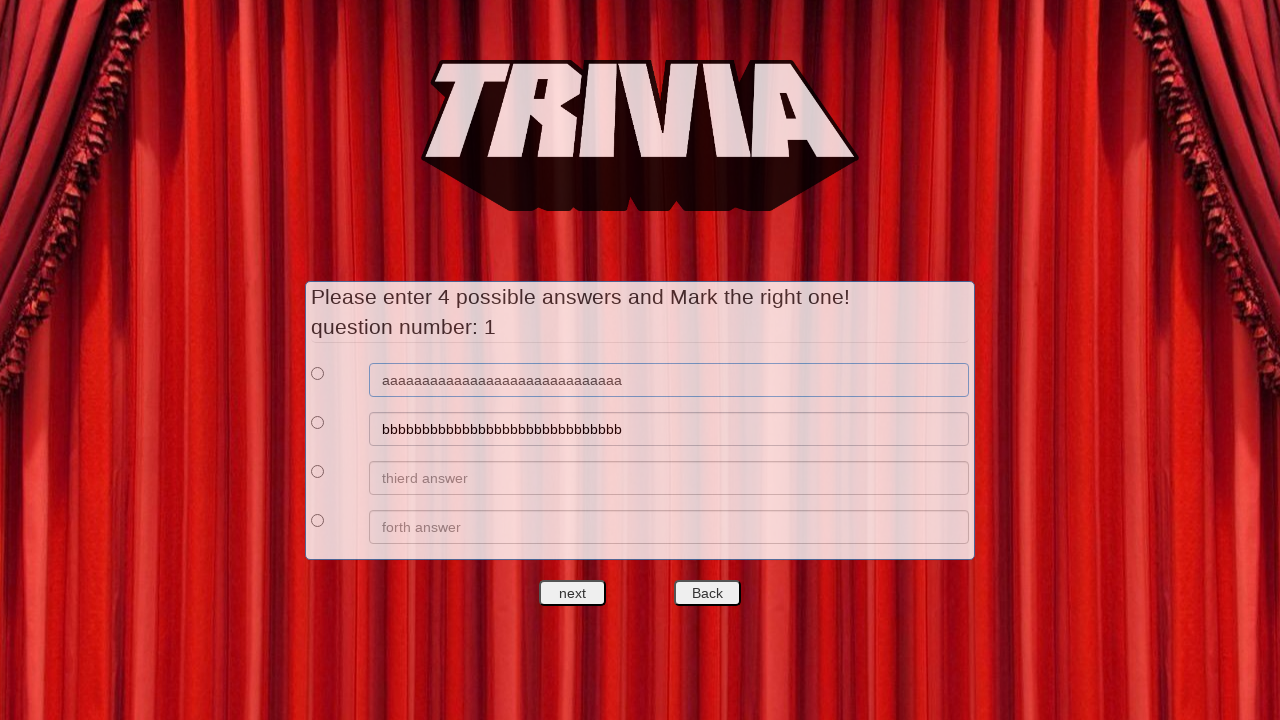

Filled third answer field with 30 'c' characters on xpath=//*[@id='answers']/div[3]/div[2]/input
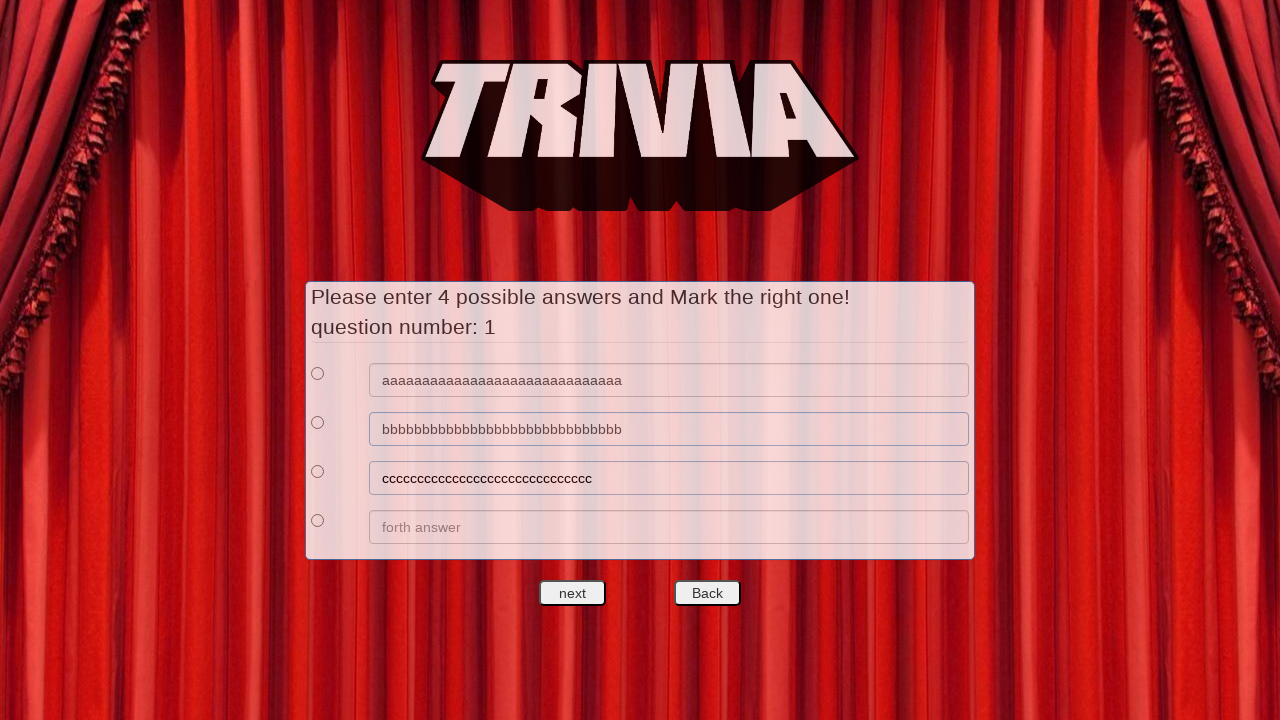

Filled fourth answer field with 30 'd' characters on xpath=//*[@id='answers']/div[4]/div[2]/input
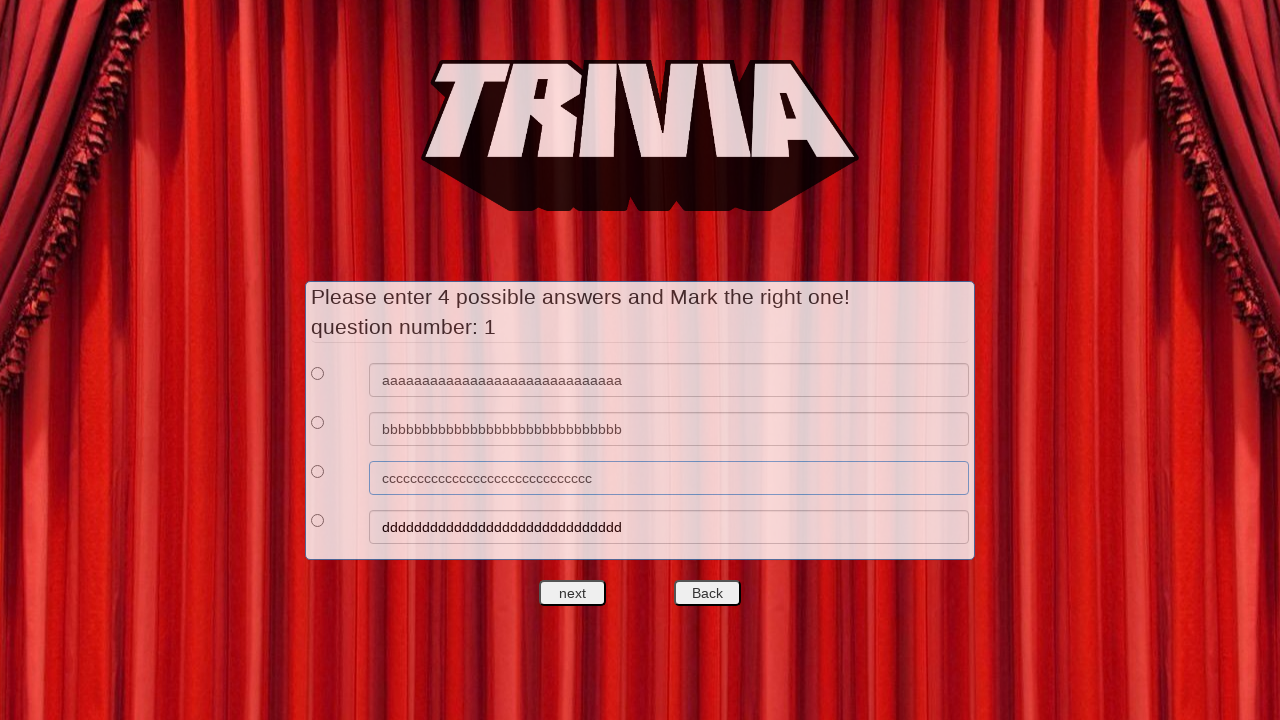

Selected first answer as correct by clicking radio button at (318, 373) on xpath=//*[@id='answers']/div[1]/div[1]/input
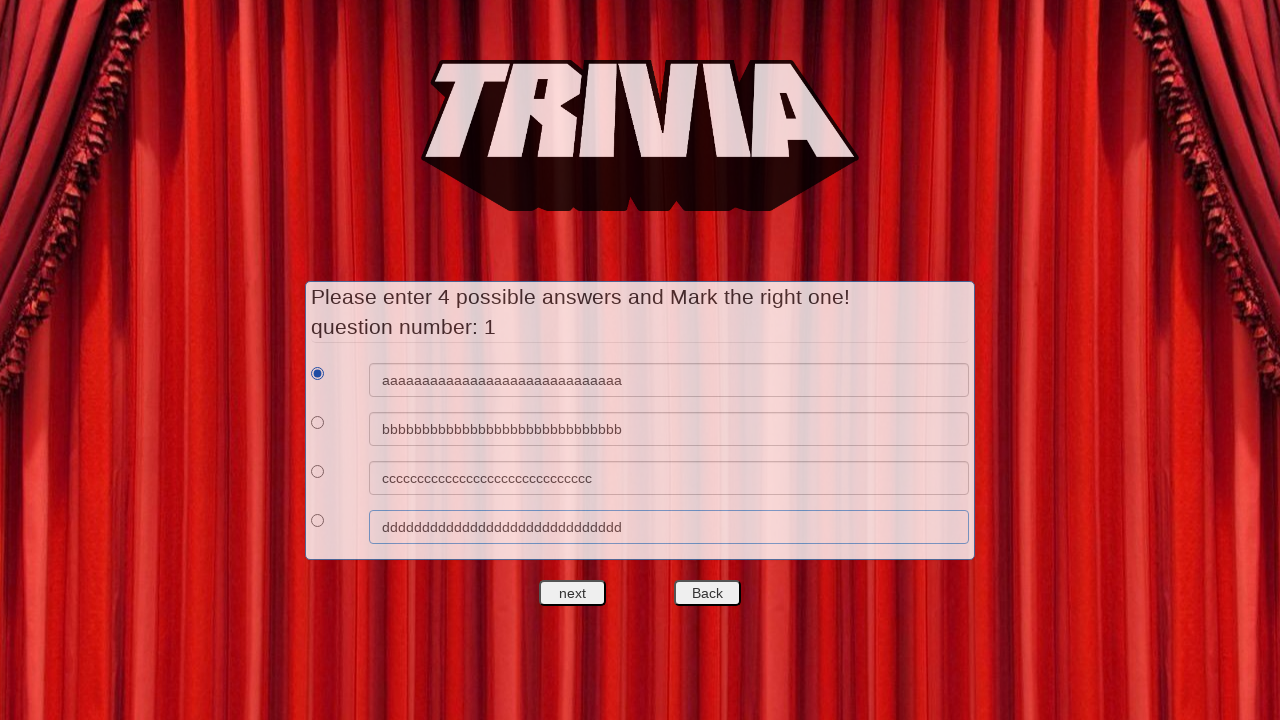

Clicked next button to navigate to question page at (573, 593) on #nextquest
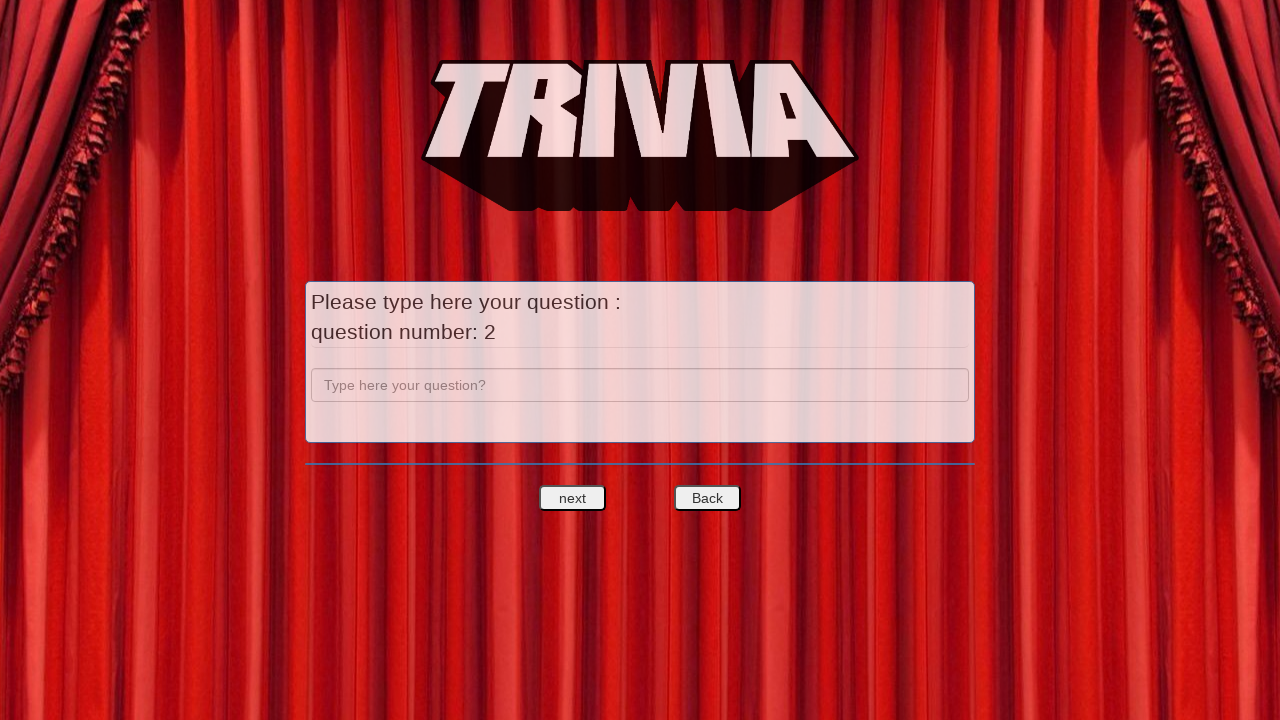

Verified question field is visible on new question page
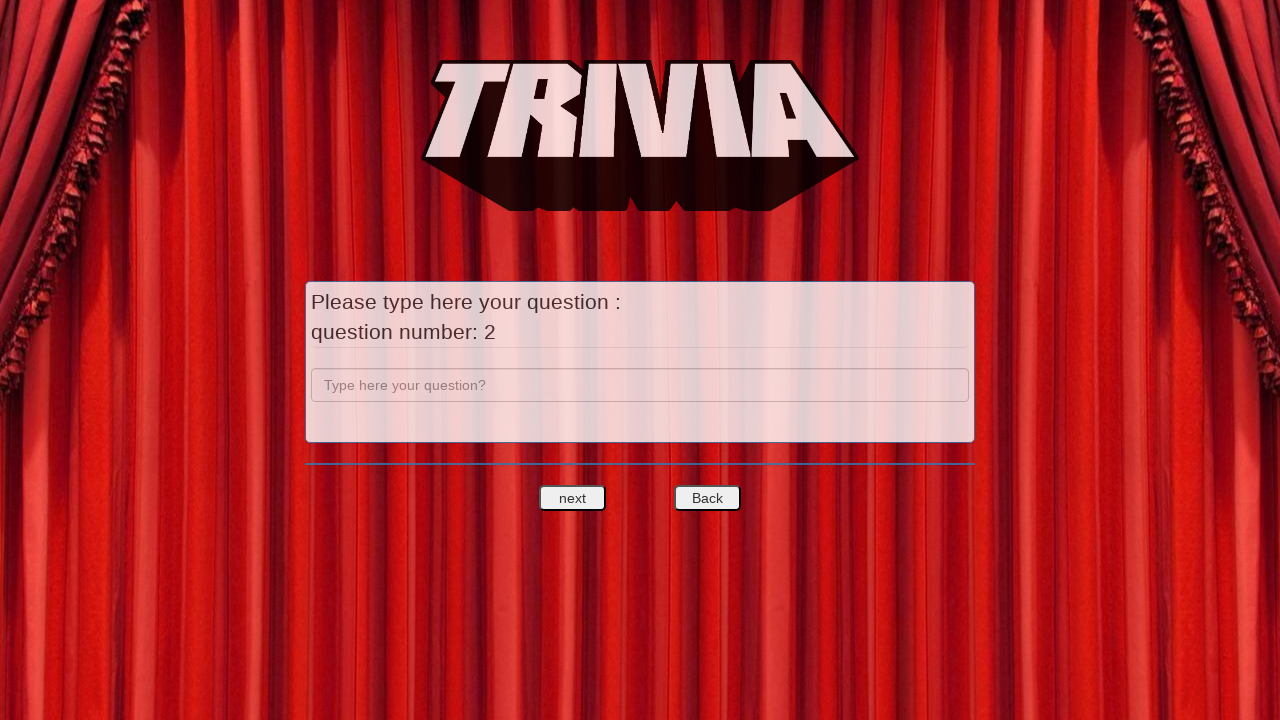

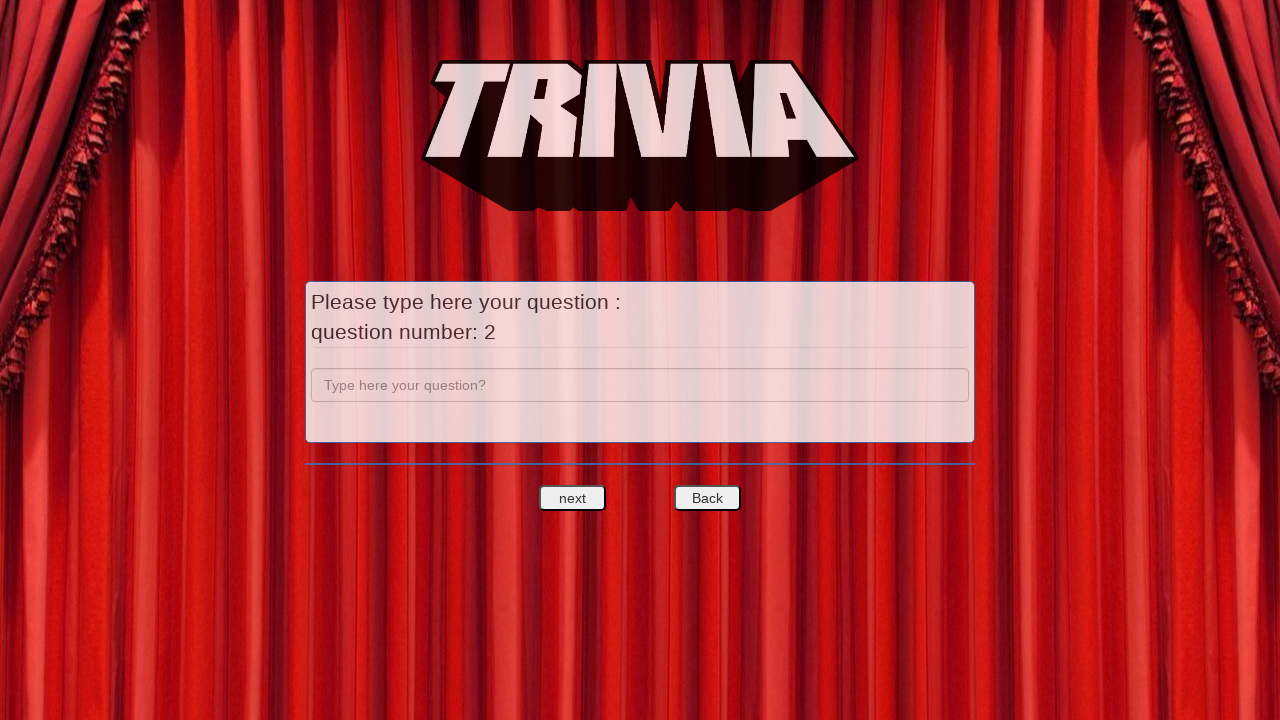